Tests auto-suggest dropdown functionality by typing a partial country name and selecting the matching option from the suggestion list

Starting URL: https://rahulshettyacademy.com/dropdownsPractise/

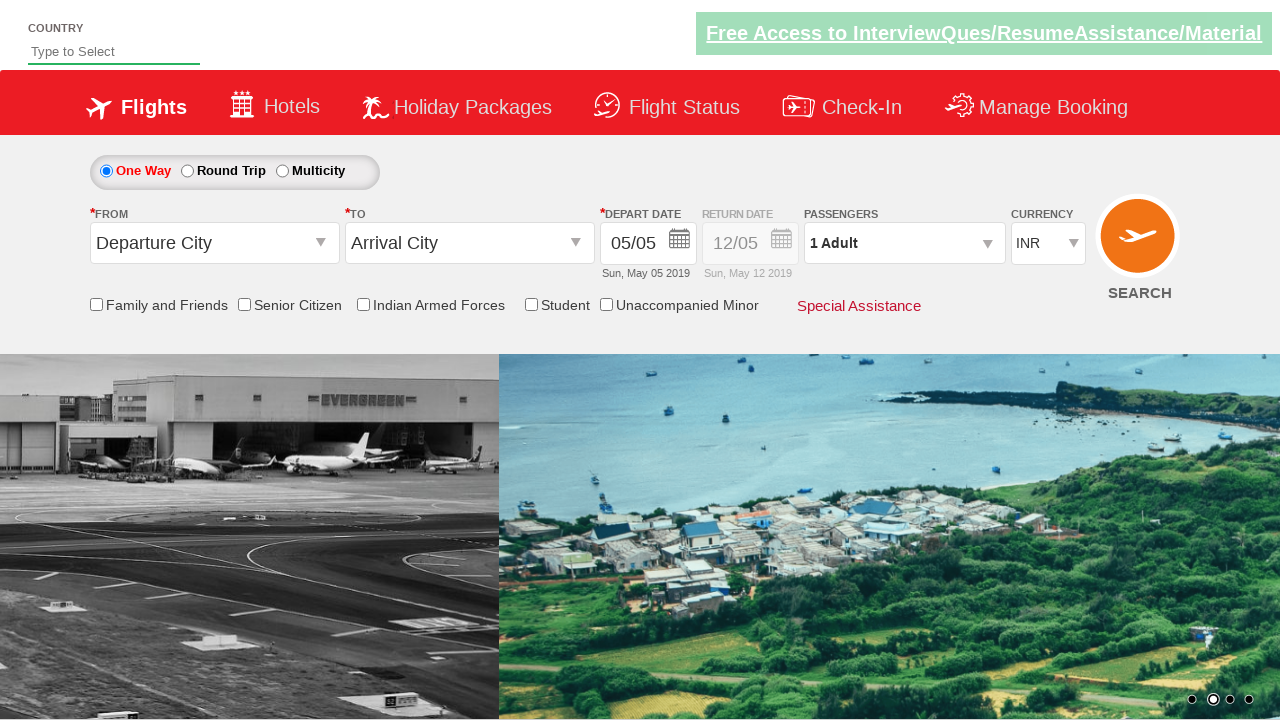

Typed 'ind' in auto-suggest field to trigger dropdown suggestions on #autosuggest
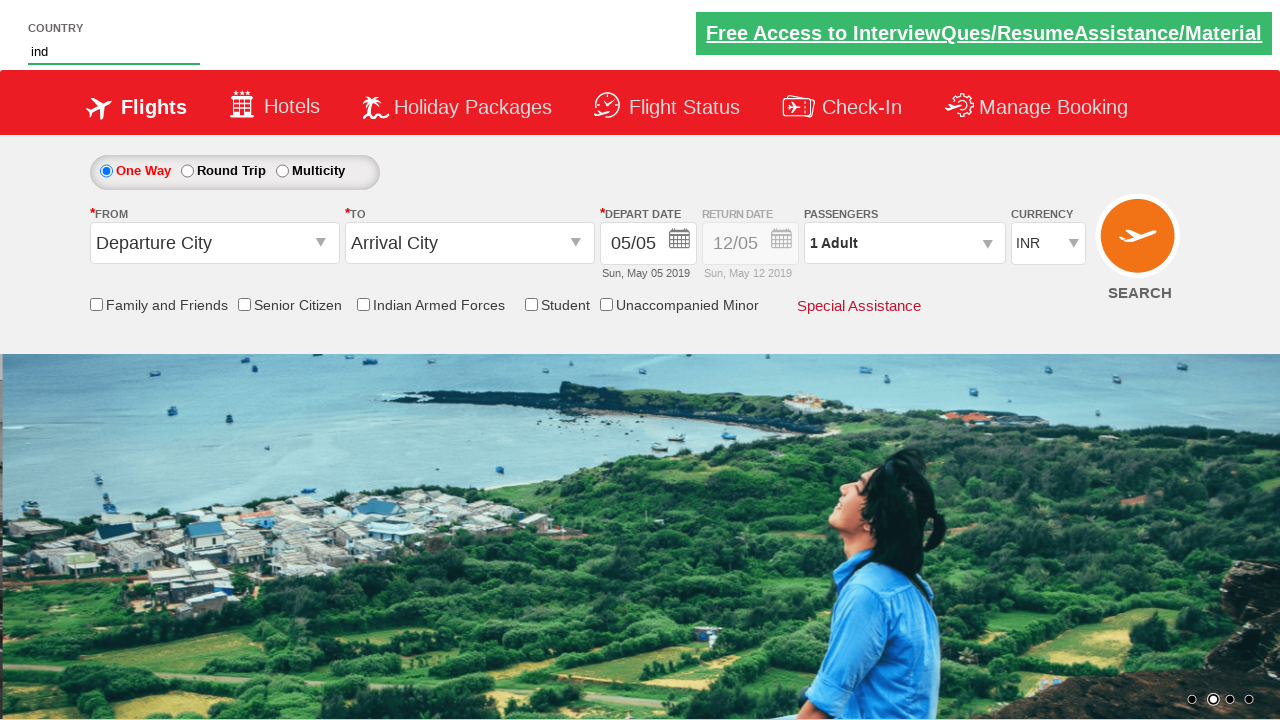

Suggestion list appeared with matching options
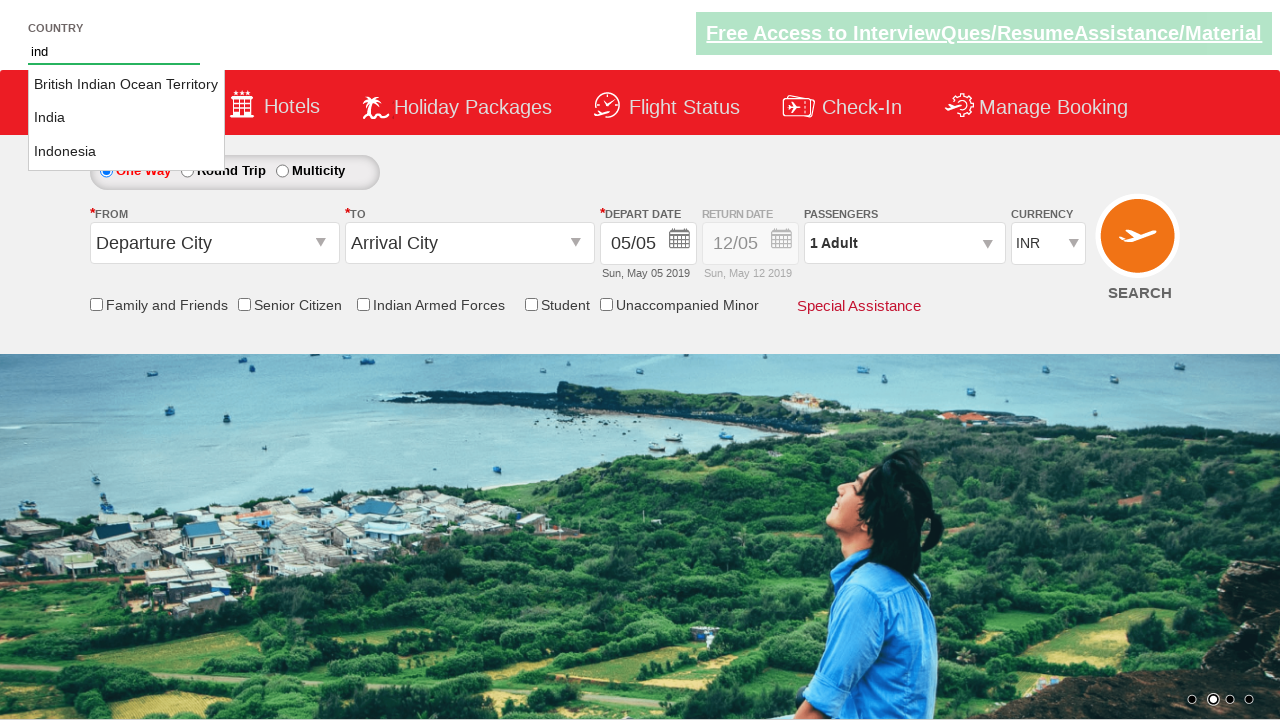

Retrieved all suggestion options from dropdown
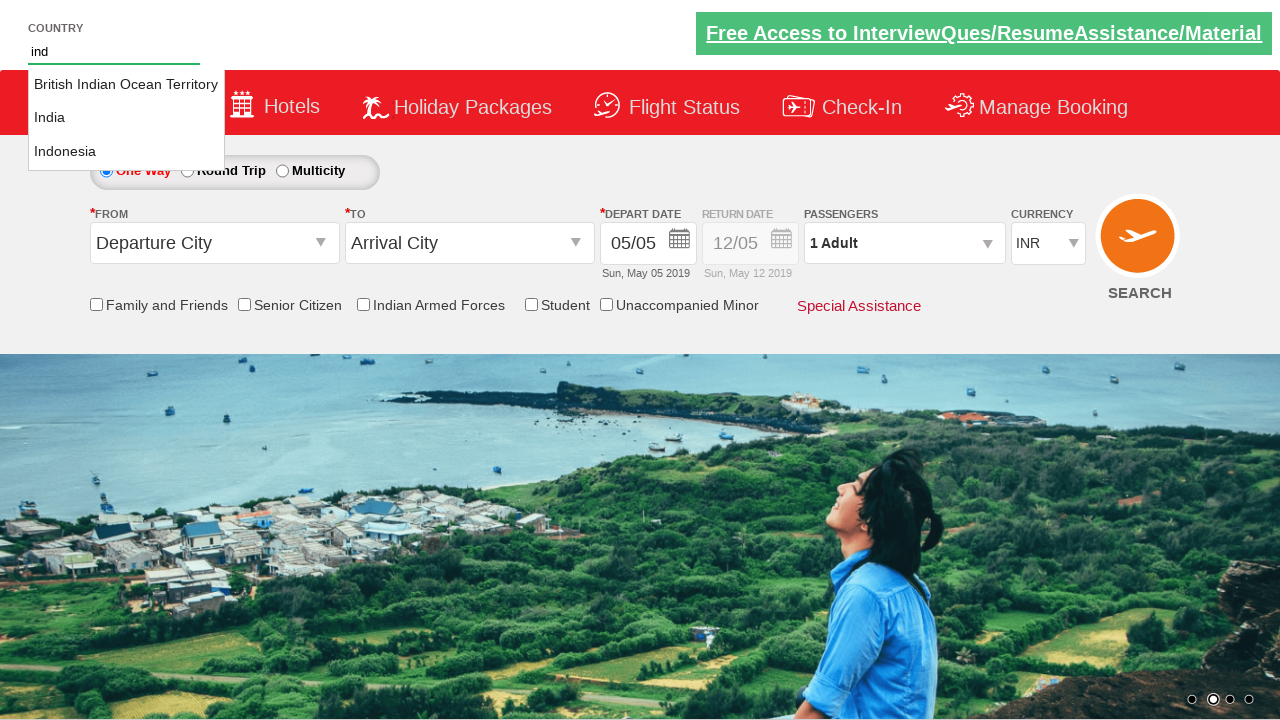

Selected 'India' from the auto-suggest dropdown at (126, 118) on li.ui-menu-item a >> nth=1
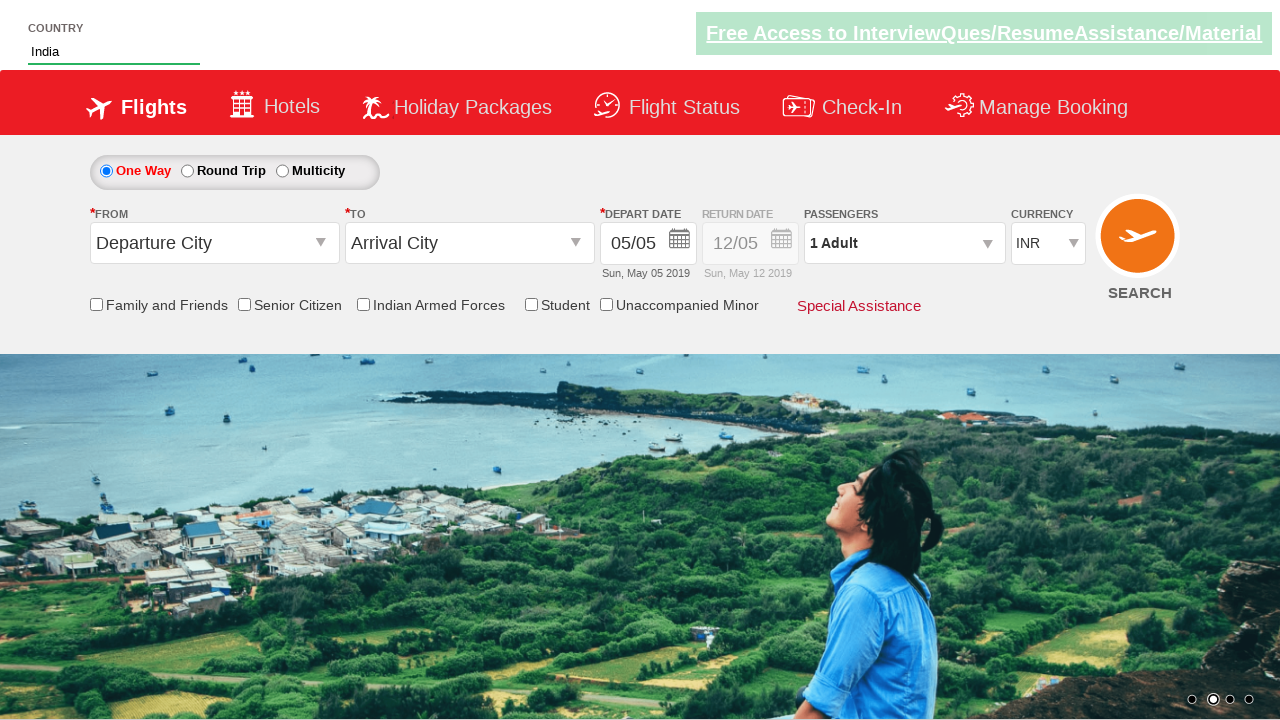

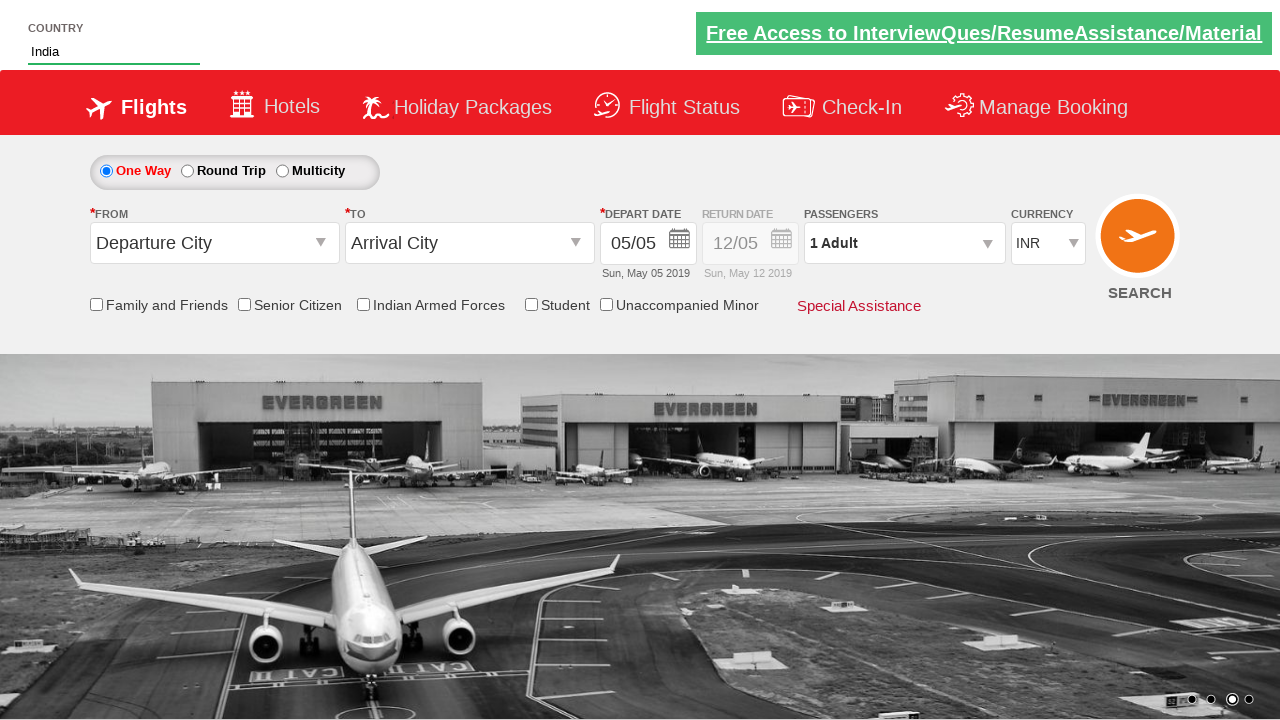